Tests HTML5 form validation by submitting an empty form, then progressively filling fields (name, password, email) and verifying validation error messages appear correctly. Also tests invalid email format validation.

Starting URL: https://automationfc.github.io/html5/index.html

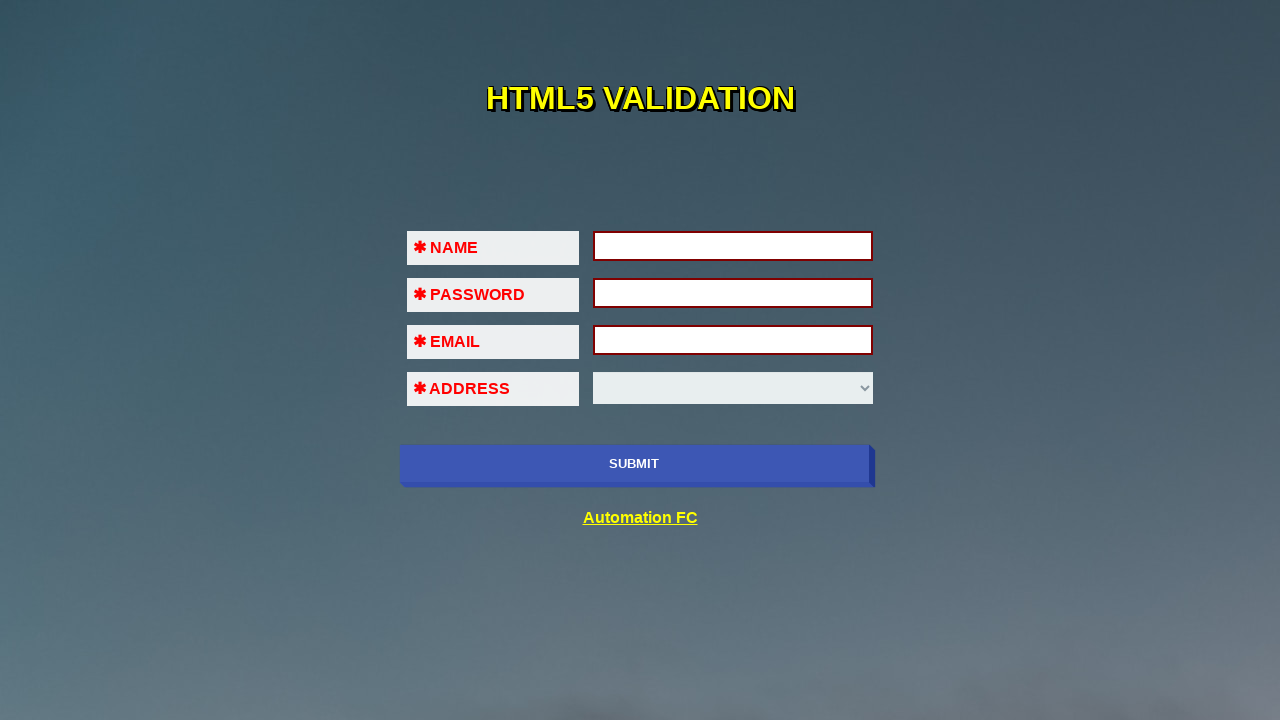

Clicked submit button with empty form to trigger validation at (634, 464) on input[name='submit-btn']
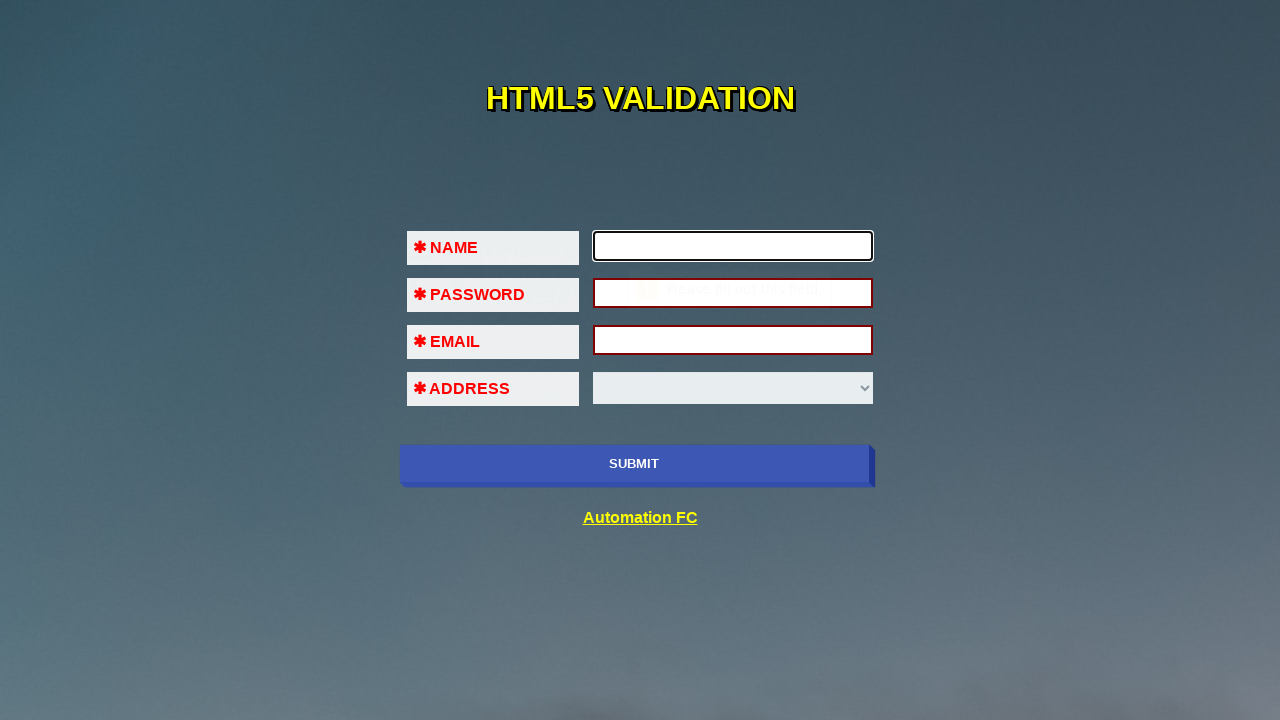

Filled name field with 'son' on input#fname
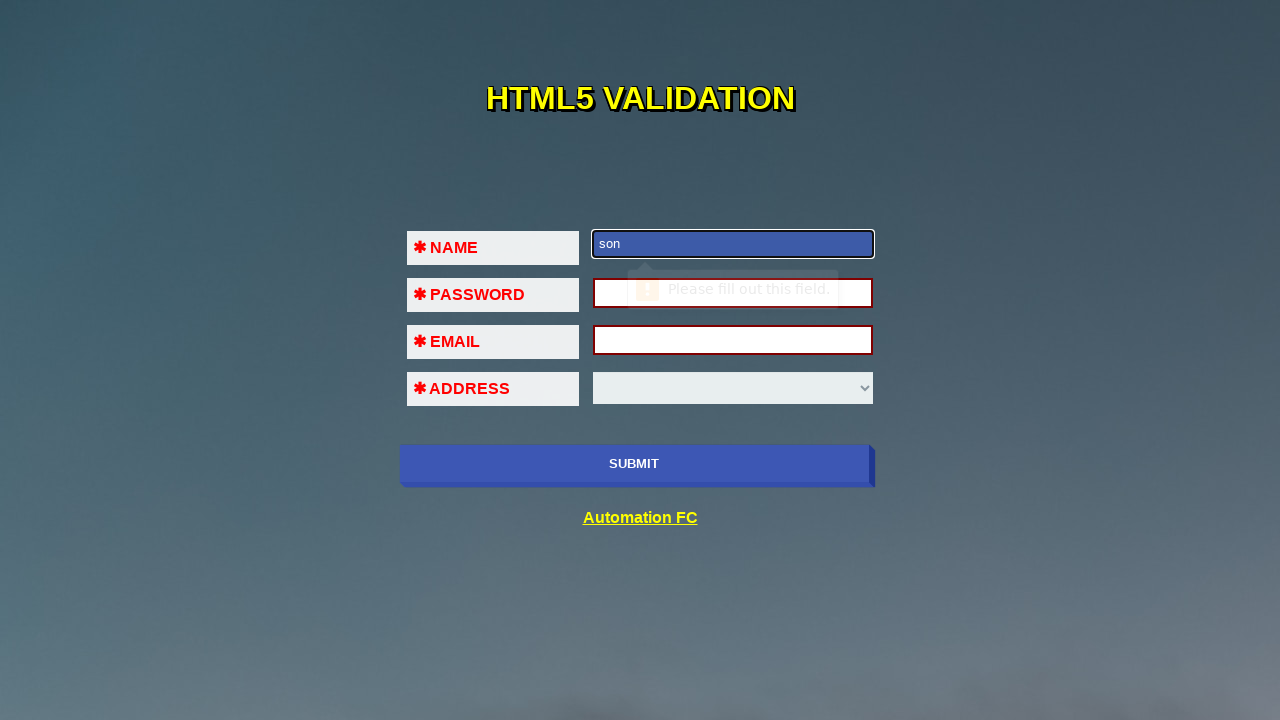

Clicked submit button to trigger password field validation at (634, 464) on input[name='submit-btn']
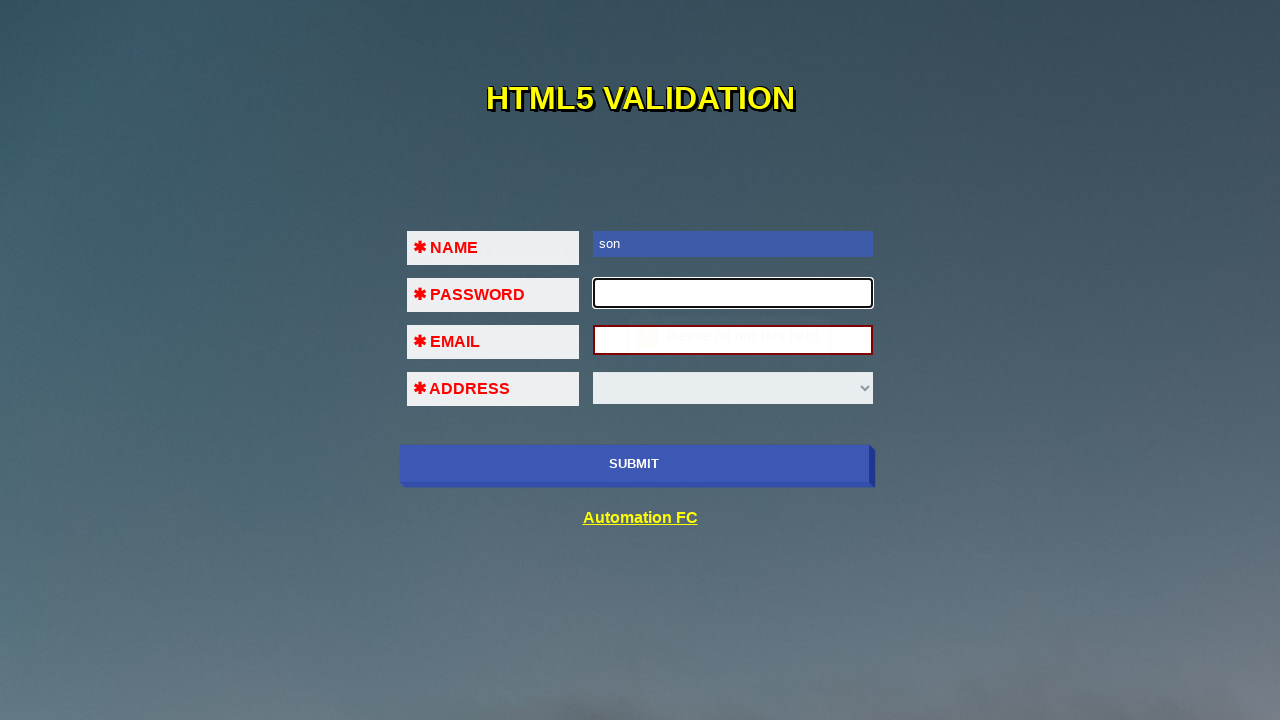

Filled password field with 'son' on input#pass
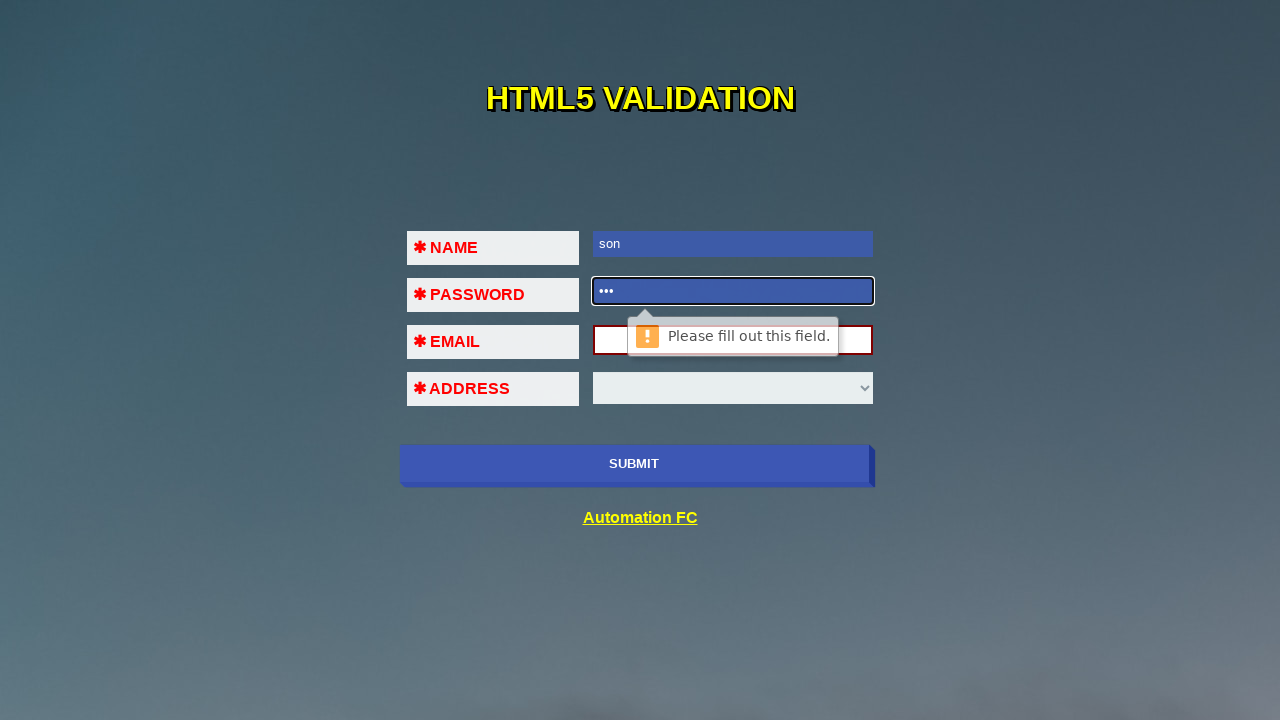

Clicked submit button to trigger email field validation at (634, 464) on input[name='submit-btn']
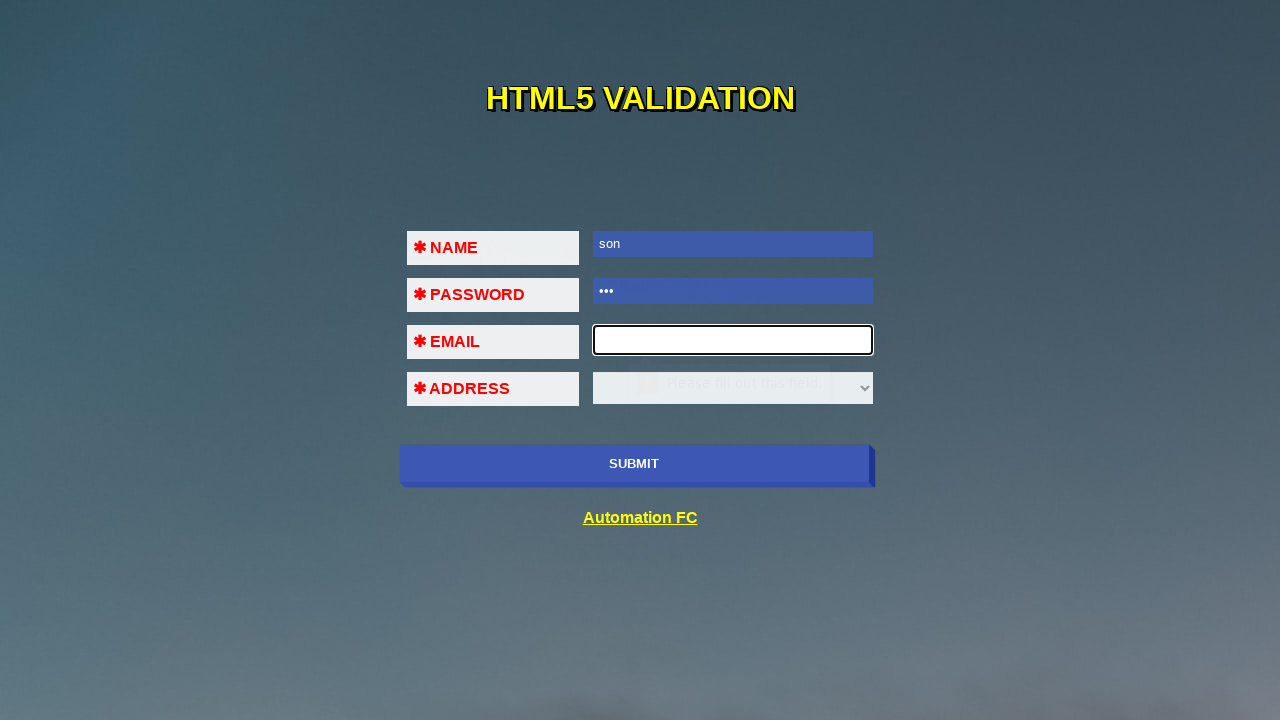

Filled email field with invalid format 'auto@!$' containing special characters on input#em
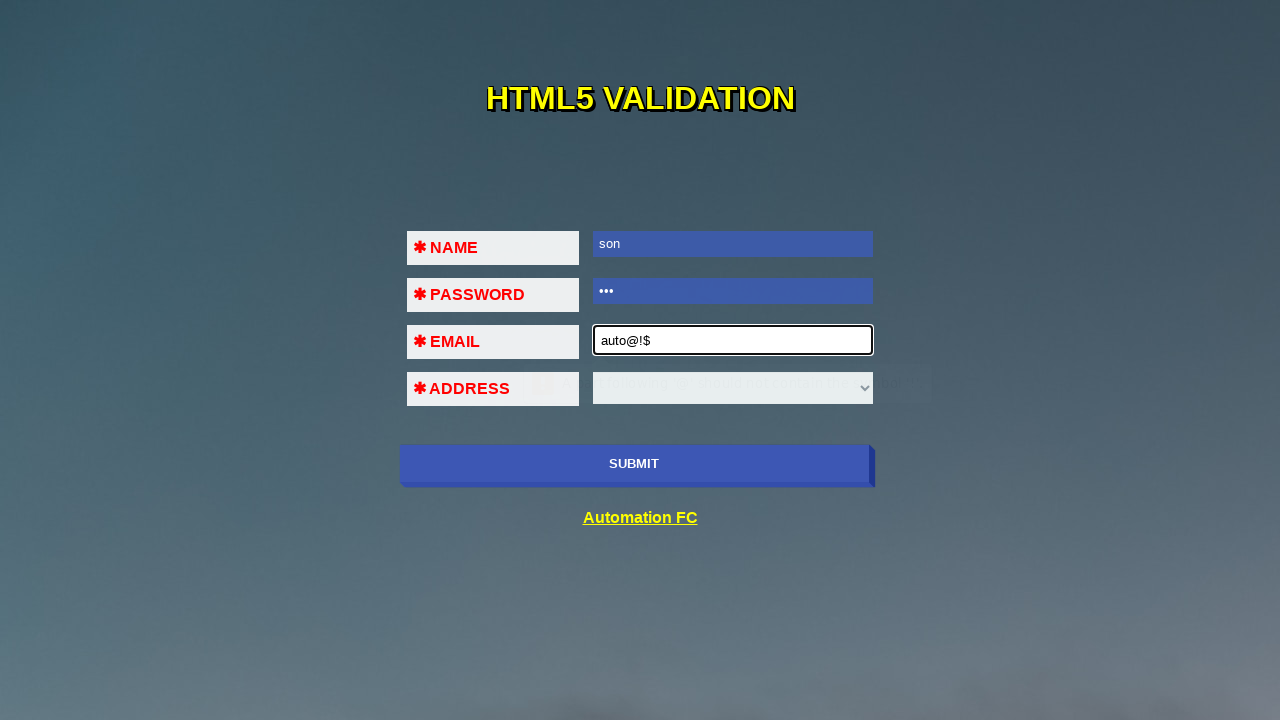

Clicked submit button to validate invalid email format with special characters at (634, 464) on input[name='submit-btn']
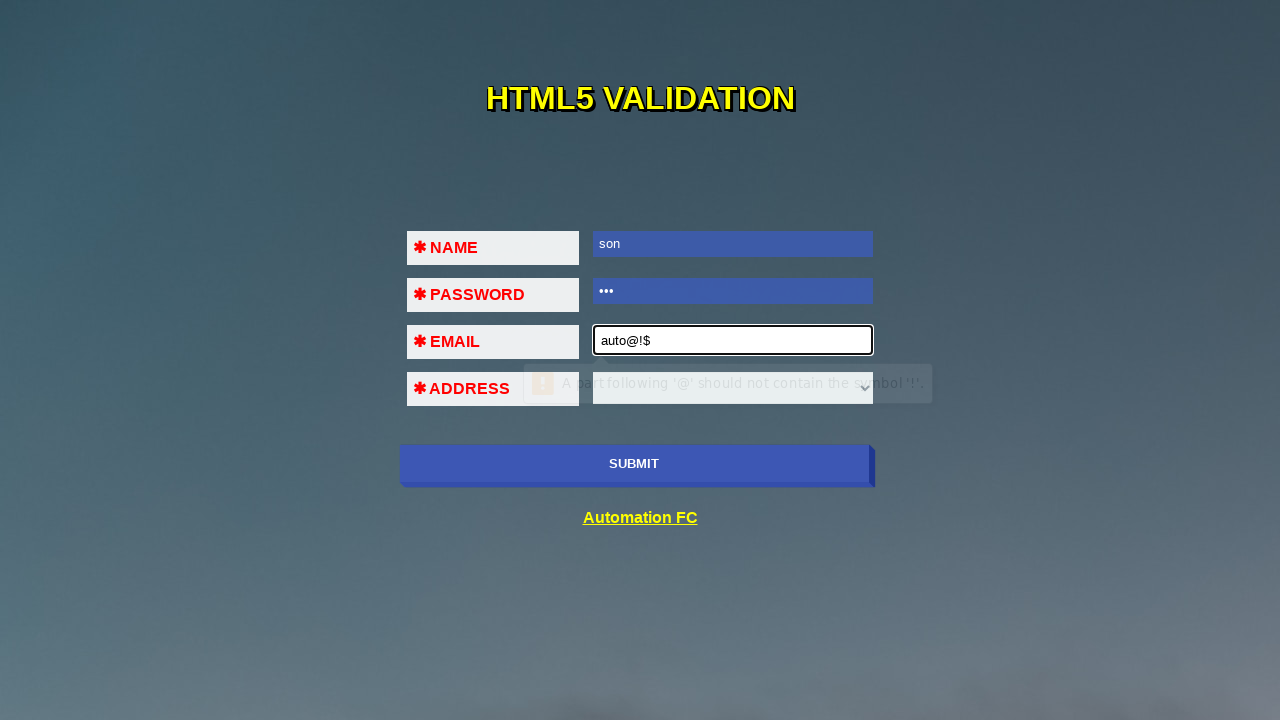

Cleared email field on input#em
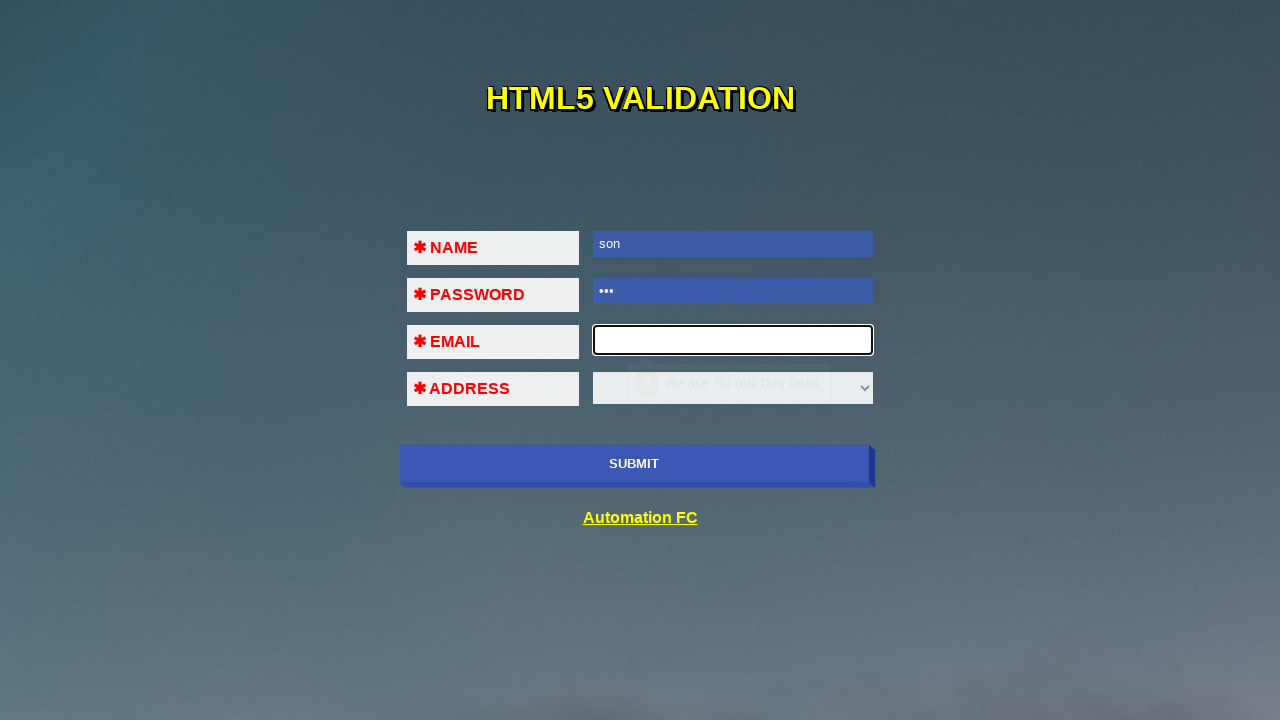

Filled email field with invalid format 'auto@gmail' missing top-level domain on input#em
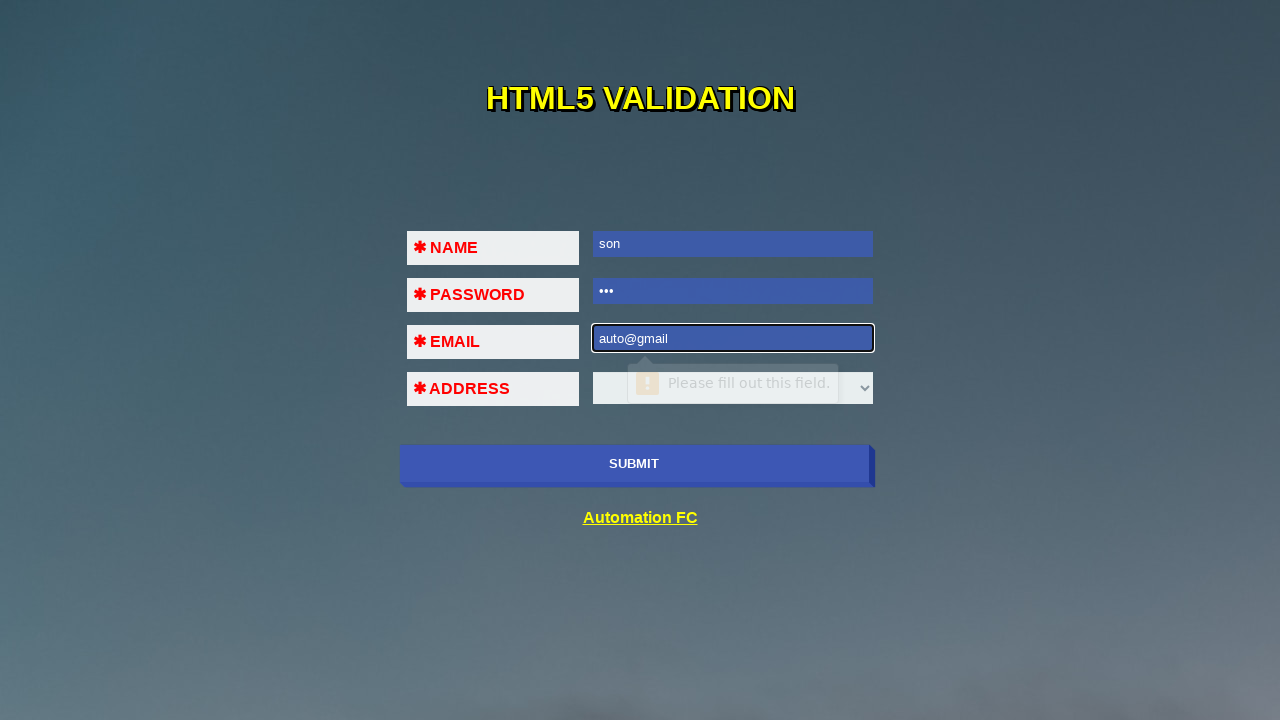

Clicked submit button to validate email without top-level domain at (634, 464) on input[name='submit-btn']
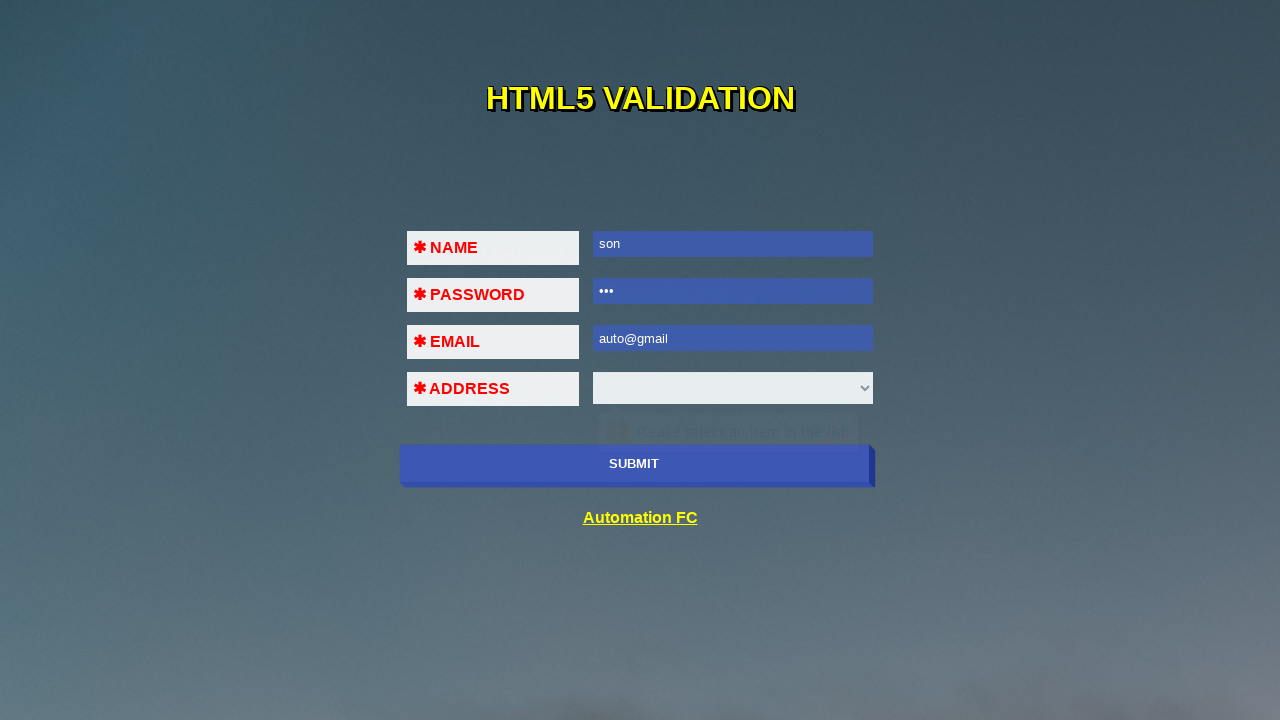

Cleared email field on input#em
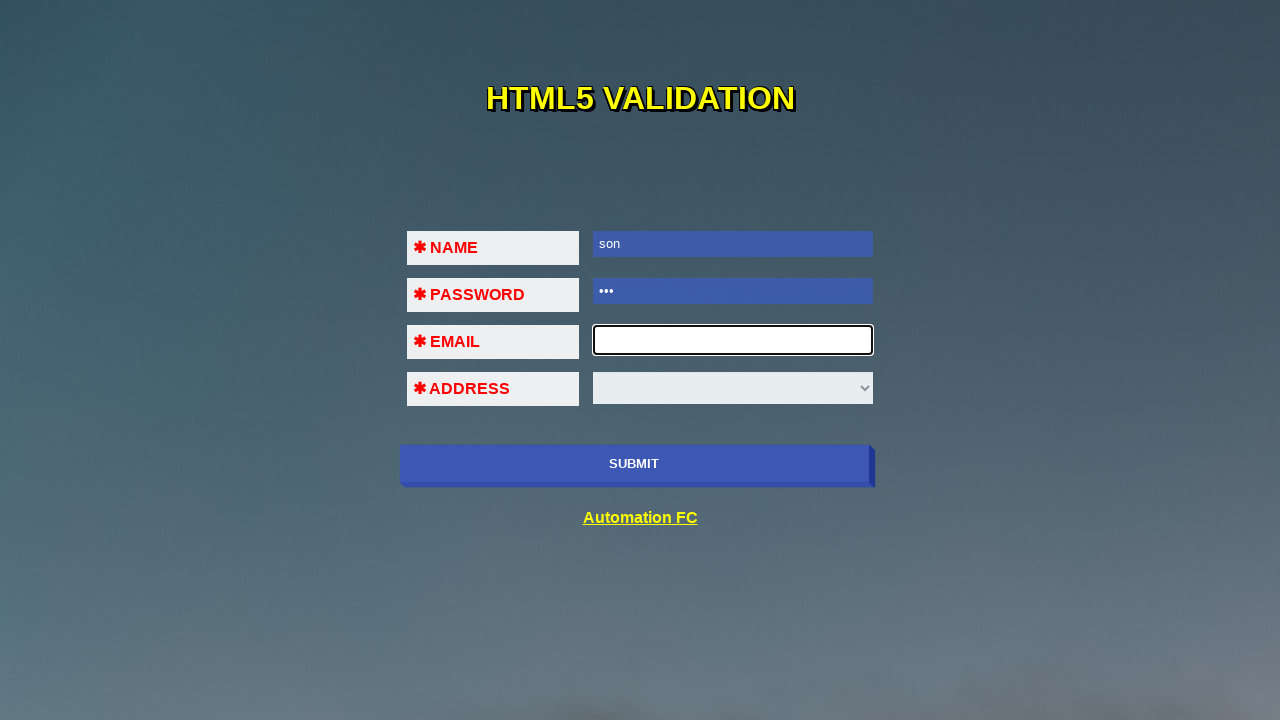

Filled email field with valid format 'auto@gmail.com' on input#em
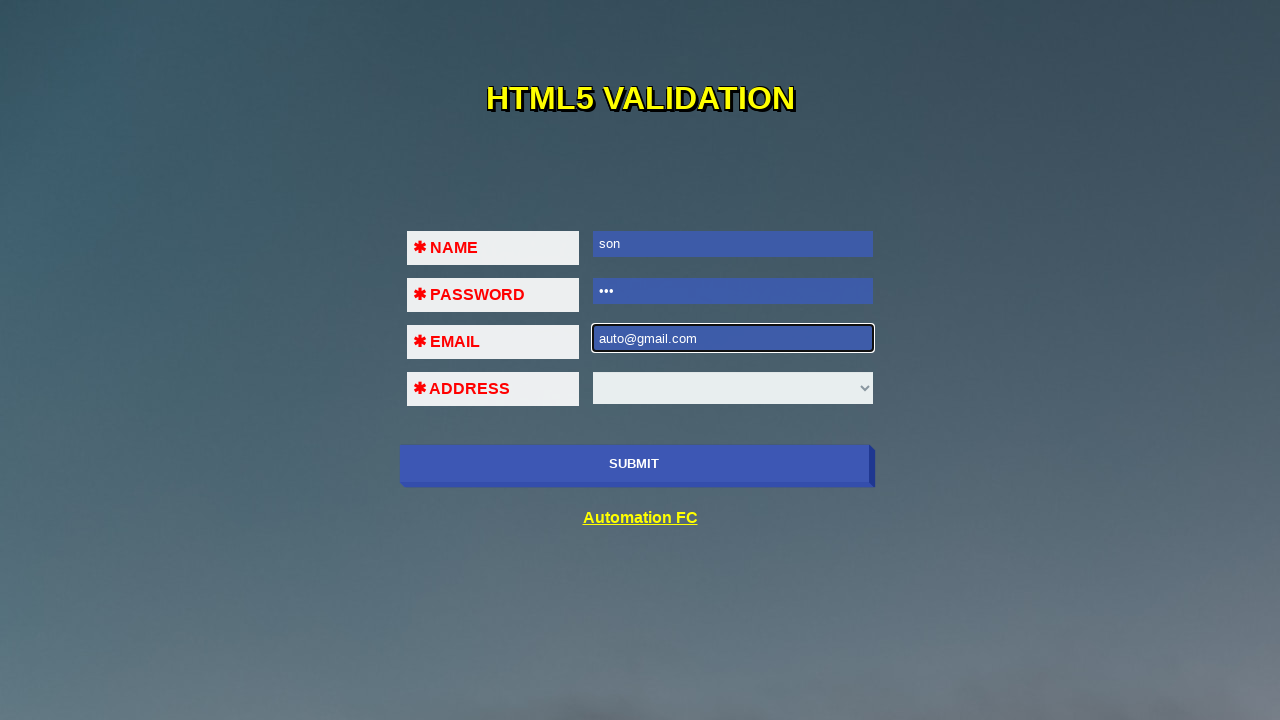

Clicked submit button with valid email to trigger address field validation at (634, 464) on input[name='submit-btn']
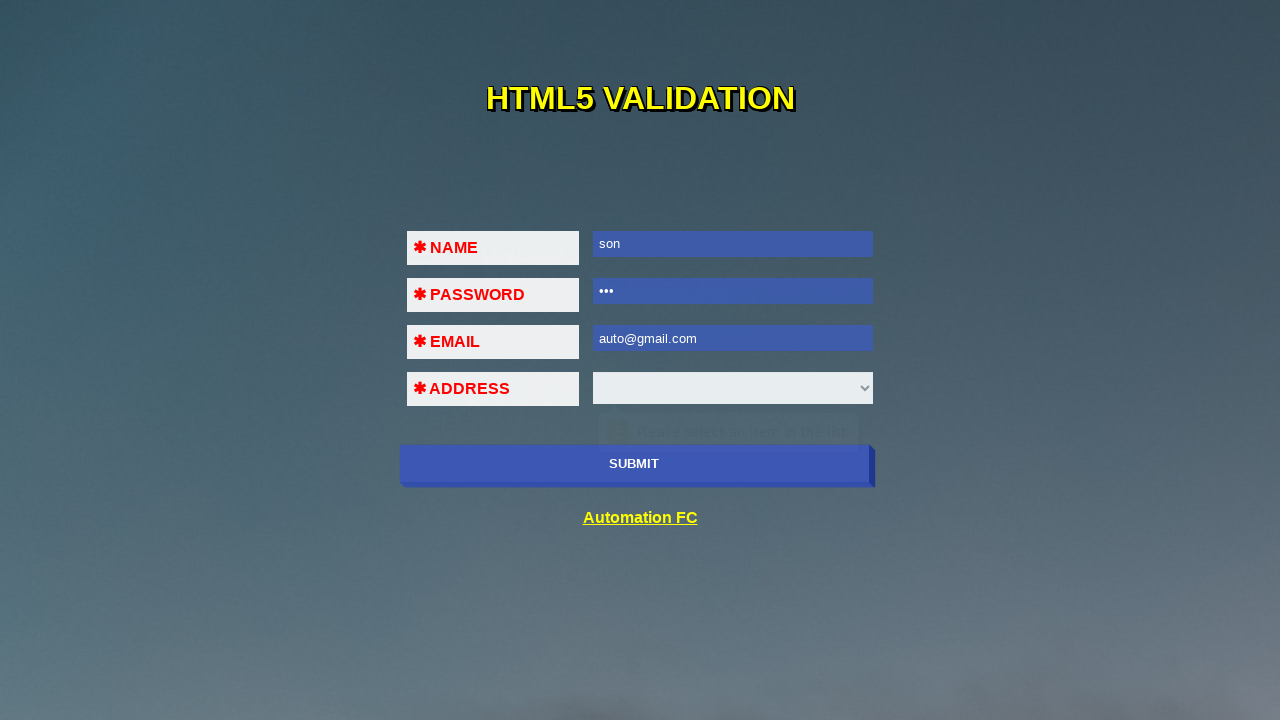

Verified select element is present indicating form validation is complete
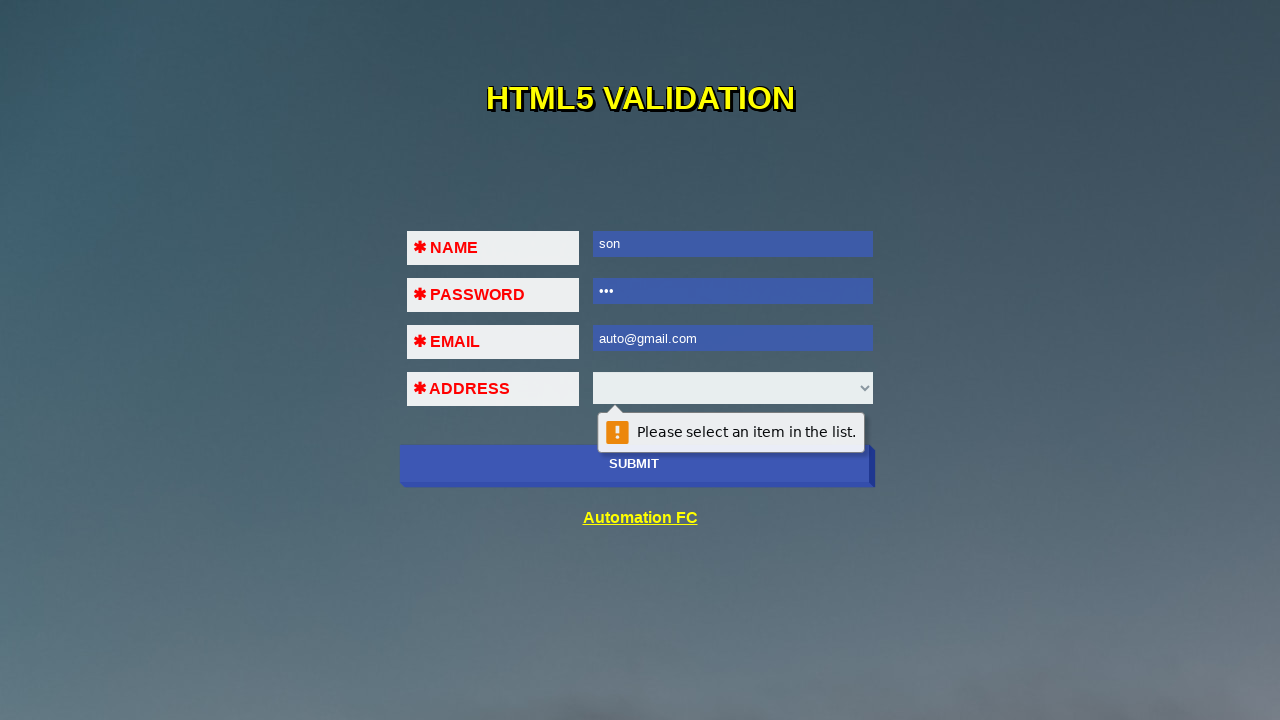

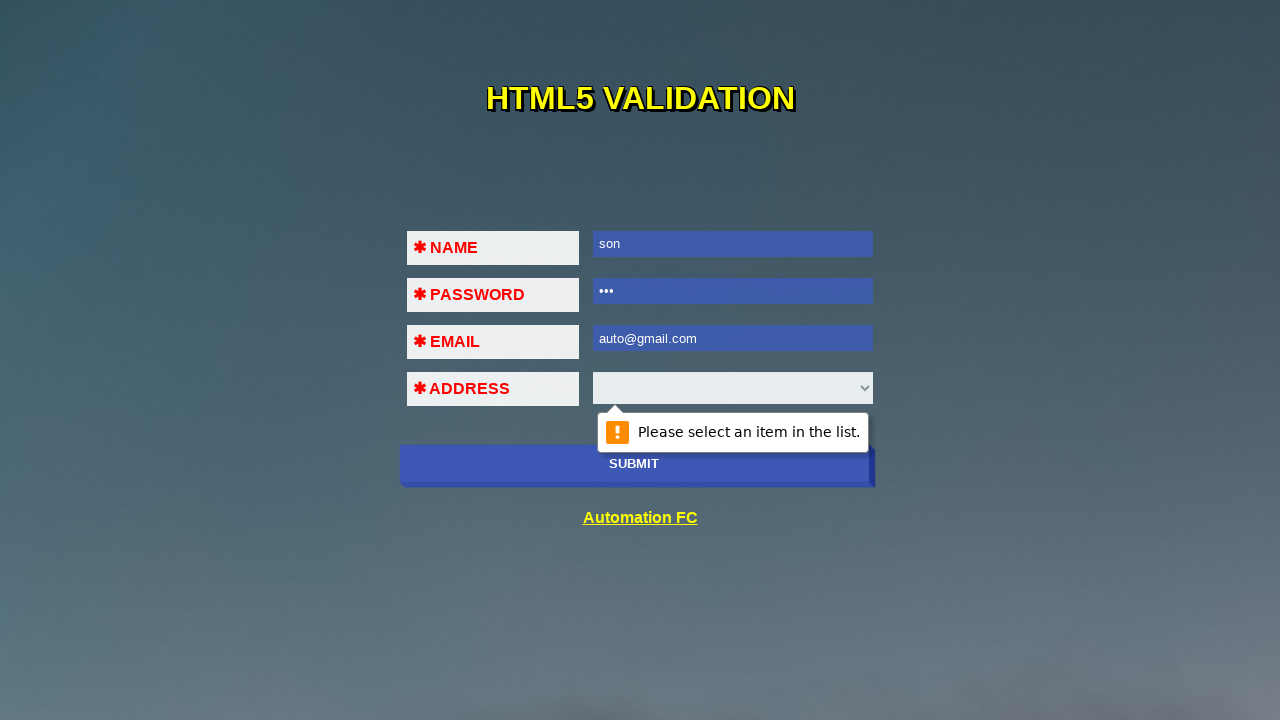